Tests that clicking Clear completed removes completed items from the list

Starting URL: https://demo.playwright.dev/todomvc

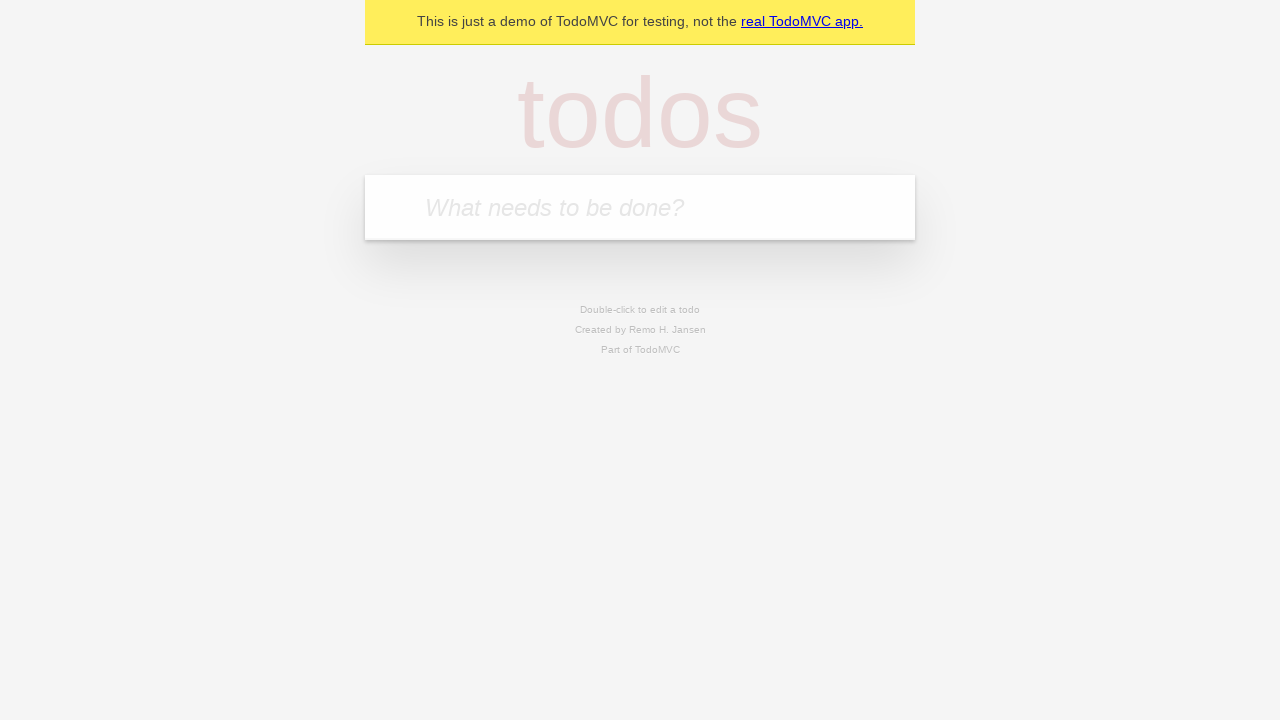

Filled input field with 'buy some cheese' on internal:attr=[placeholder="What needs to be done?"i]
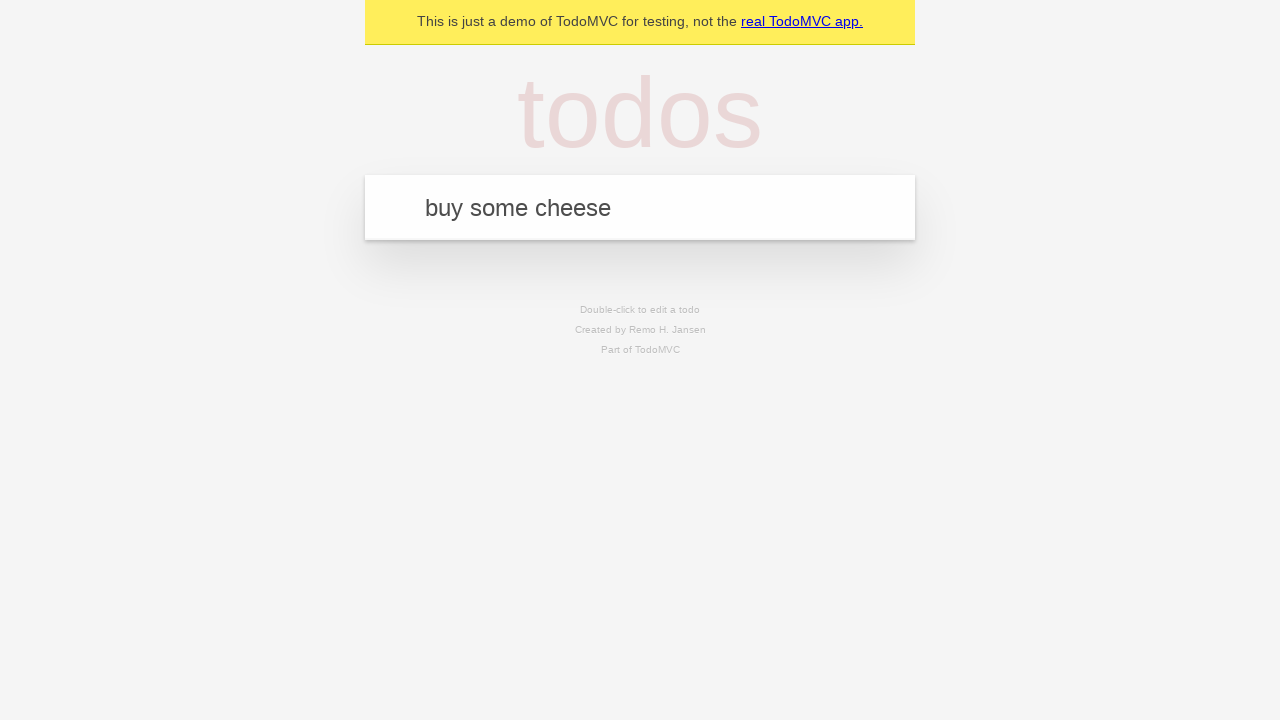

Pressed Enter to add first todo item on internal:attr=[placeholder="What needs to be done?"i]
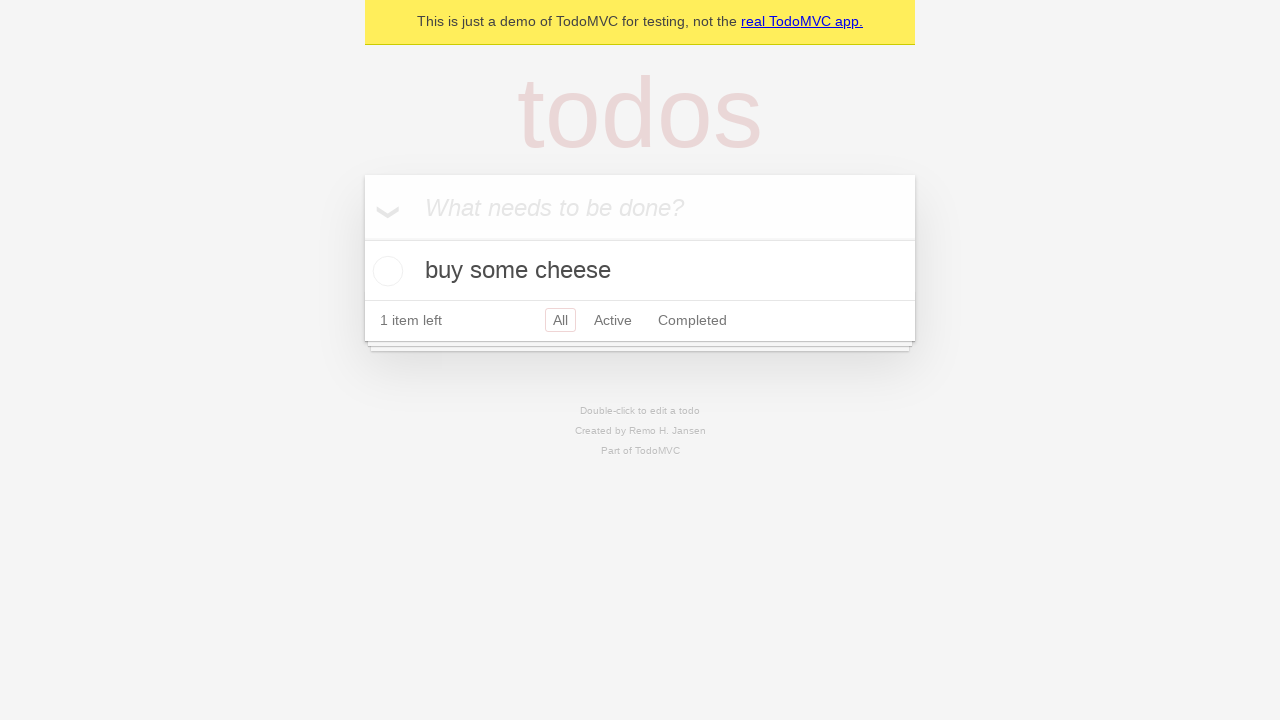

Filled input field with 'feed the cat' on internal:attr=[placeholder="What needs to be done?"i]
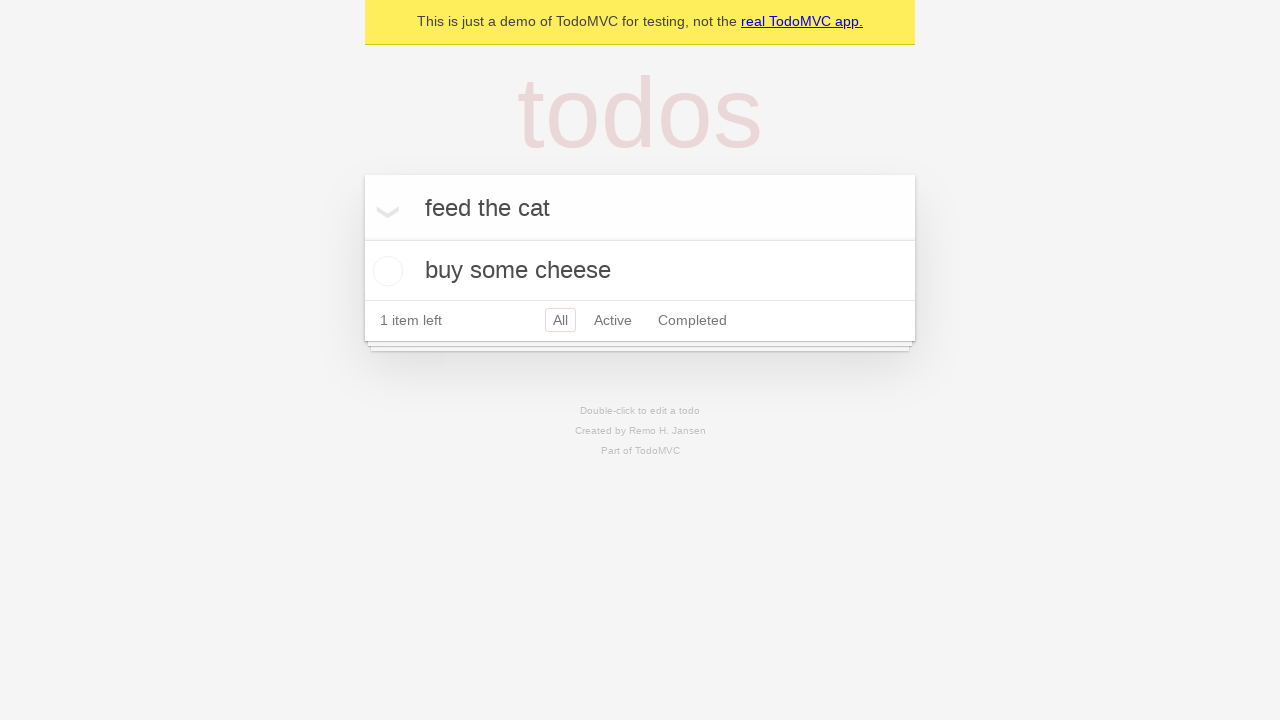

Pressed Enter to add second todo item on internal:attr=[placeholder="What needs to be done?"i]
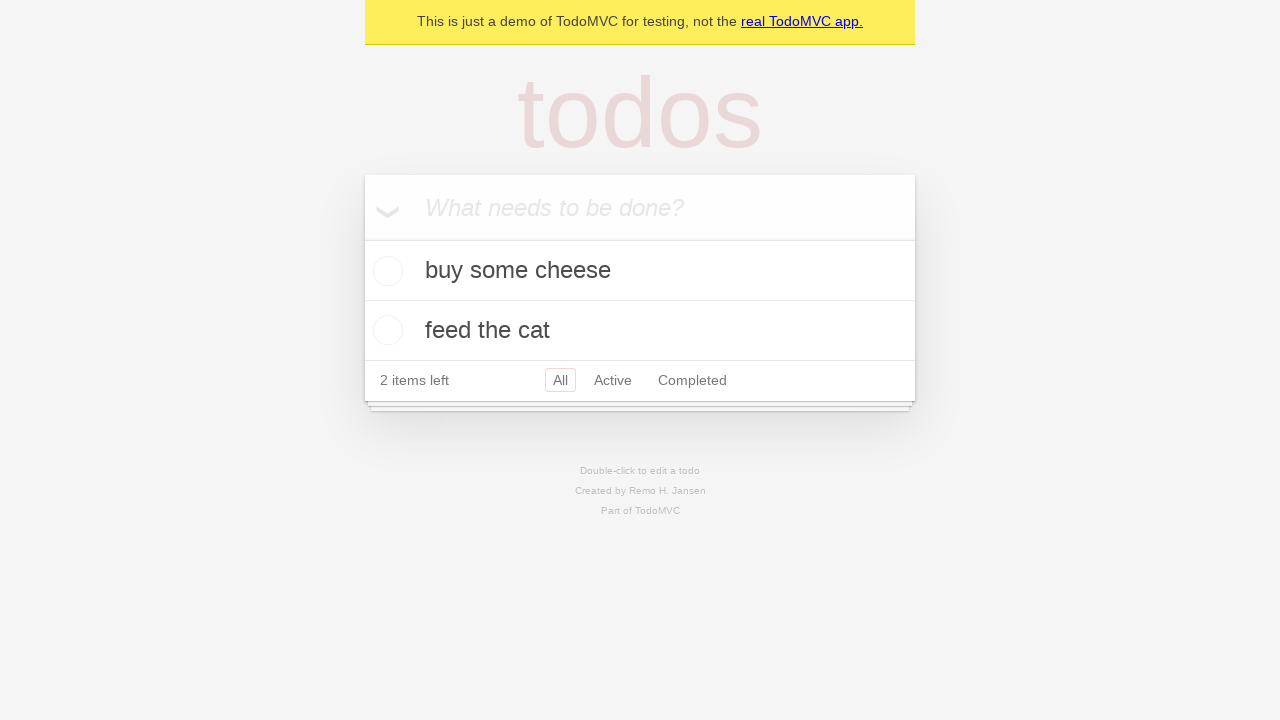

Filled input field with 'book a doctors appointment' on internal:attr=[placeholder="What needs to be done?"i]
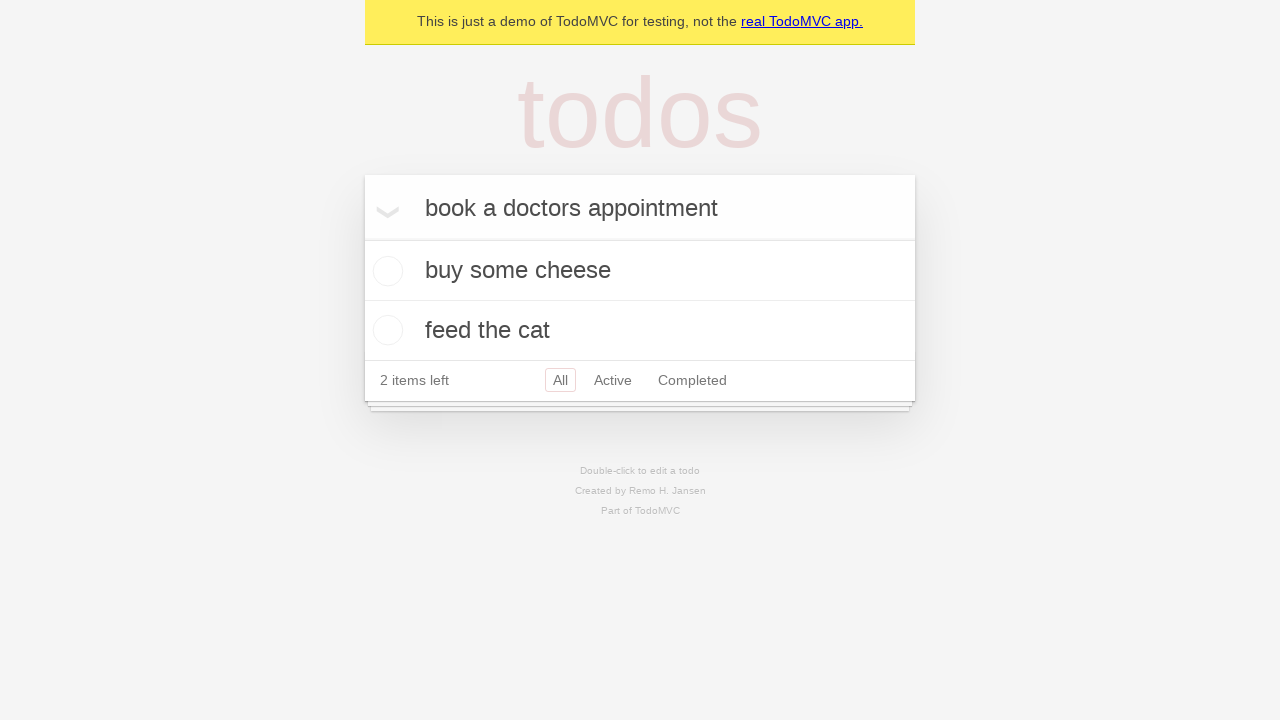

Pressed Enter to add third todo item on internal:attr=[placeholder="What needs to be done?"i]
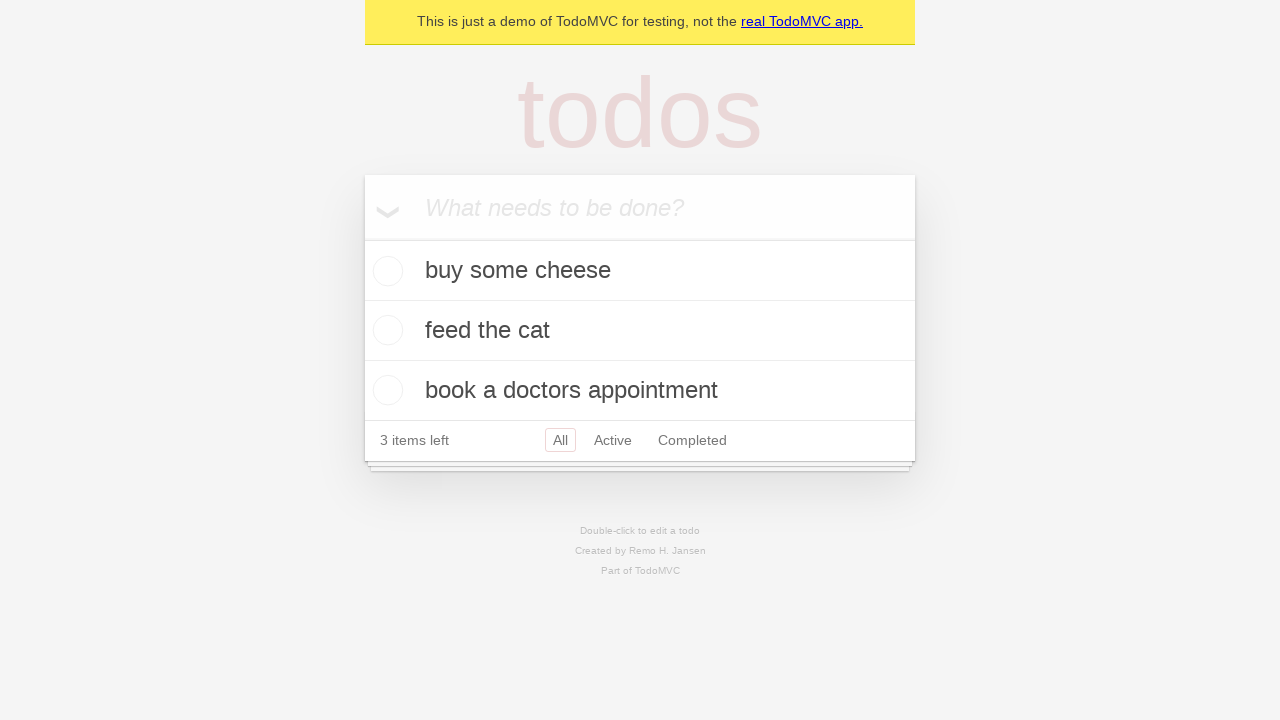

Checked the checkbox for the second todo item at (385, 330) on internal:testid=[data-testid="todo-item"s] >> nth=1 >> internal:role=checkbox
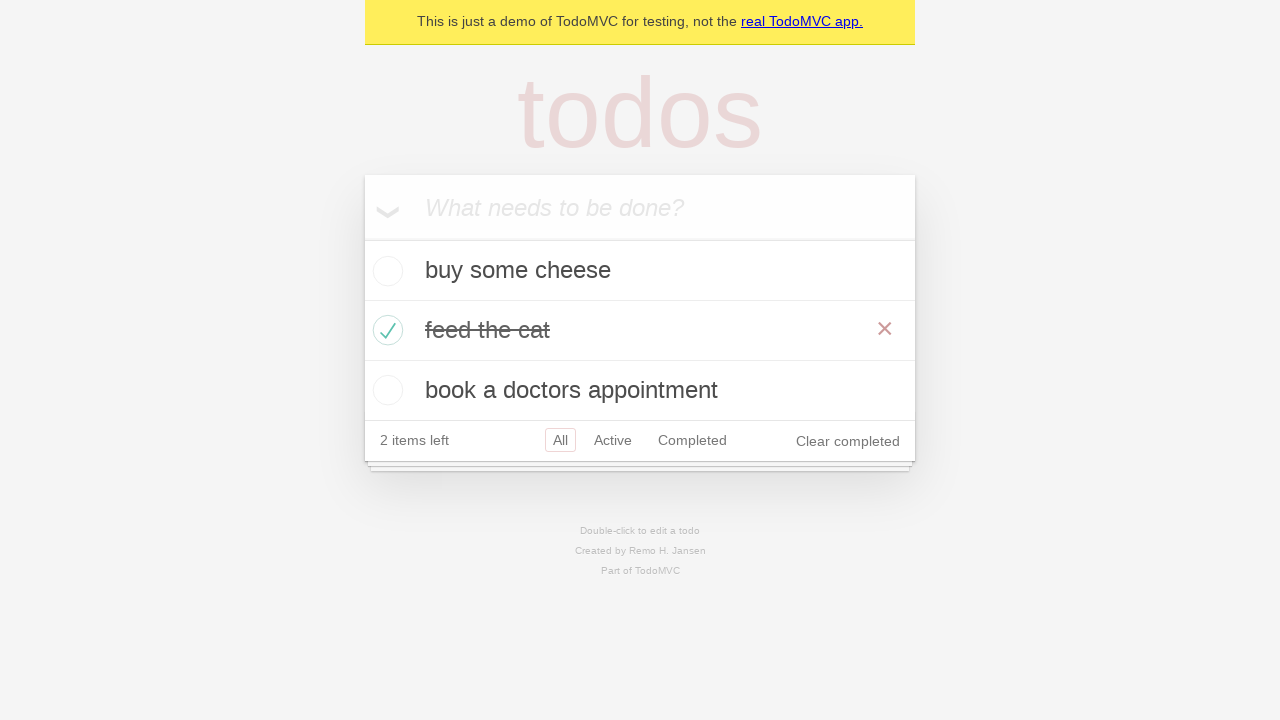

Clicked 'Clear completed' button to remove completed items at (848, 441) on internal:role=button[name="Clear completed"i]
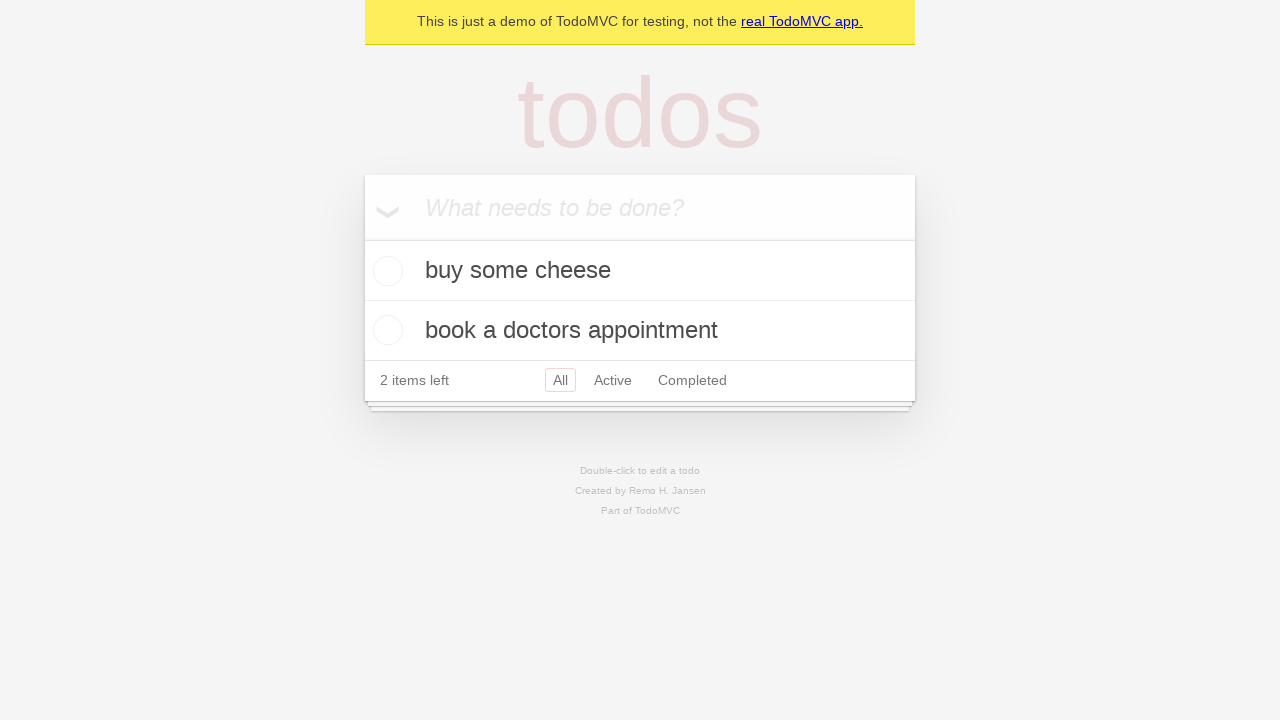

Waited for todo items to update after clearing completed items
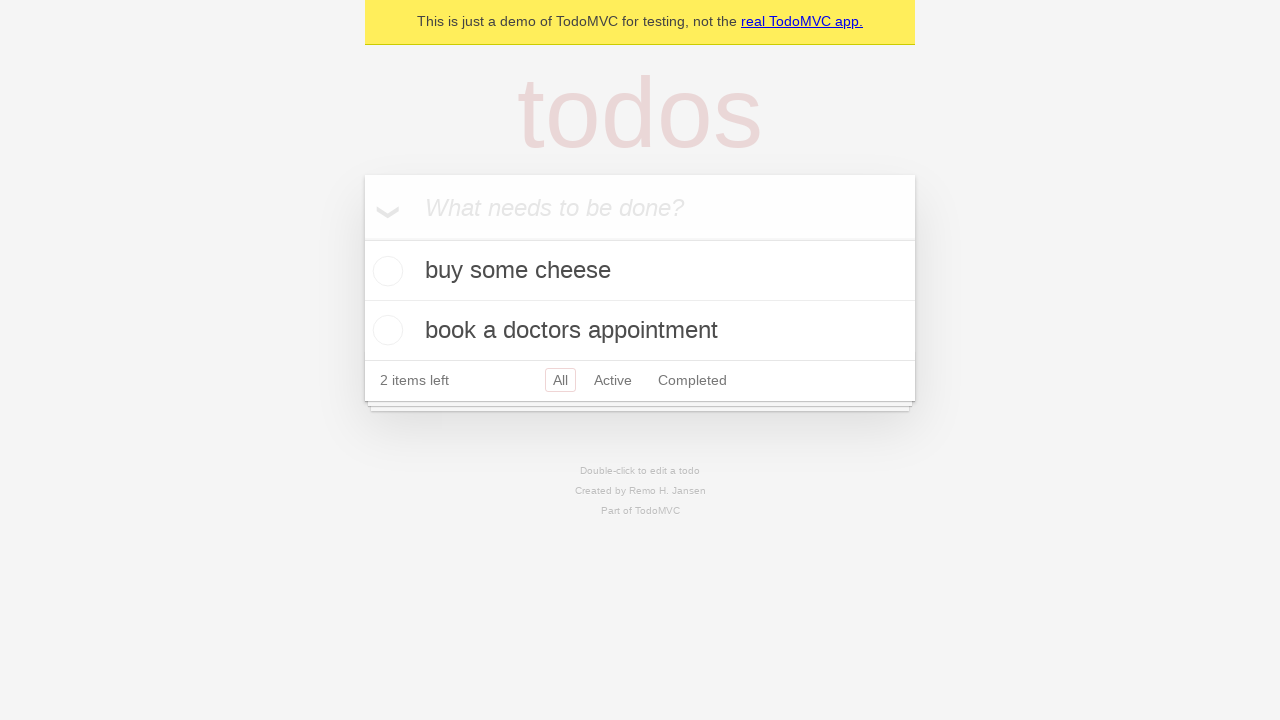

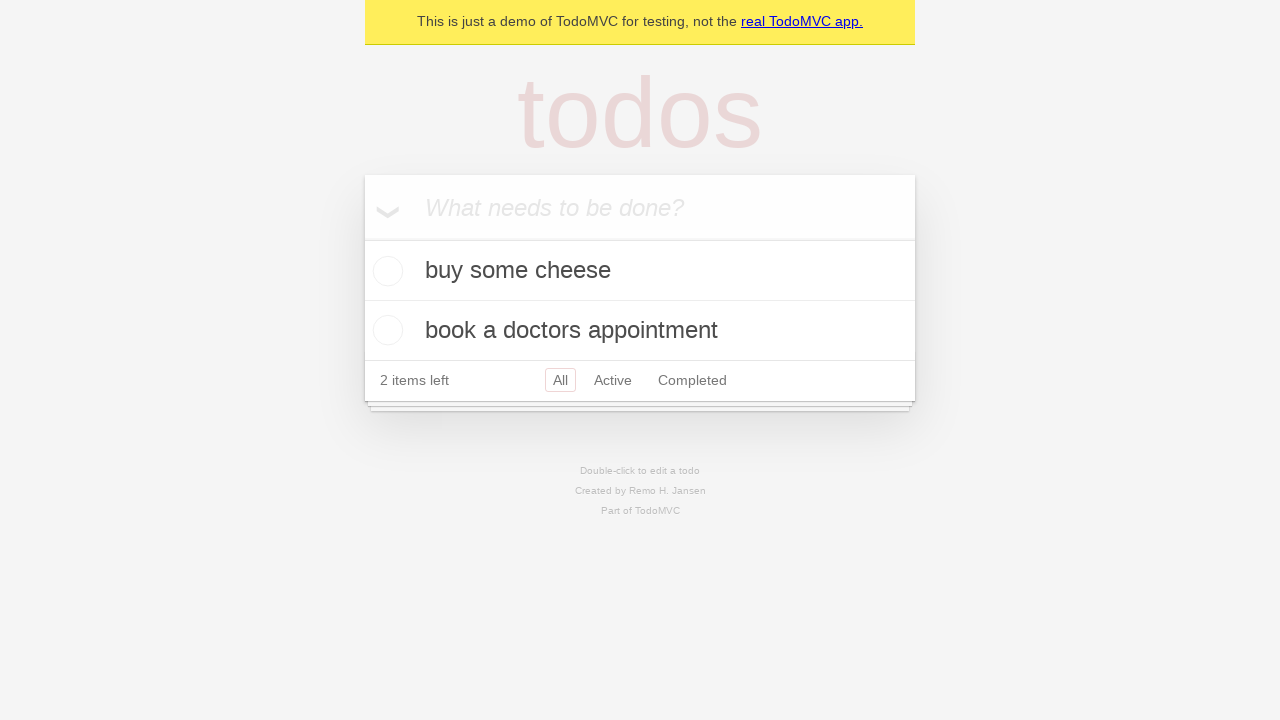